Tests dropdown selection functionality by selecting options using three different methods: by index, by value, and by visible text

Starting URL: https://letcode.in/dropdowns

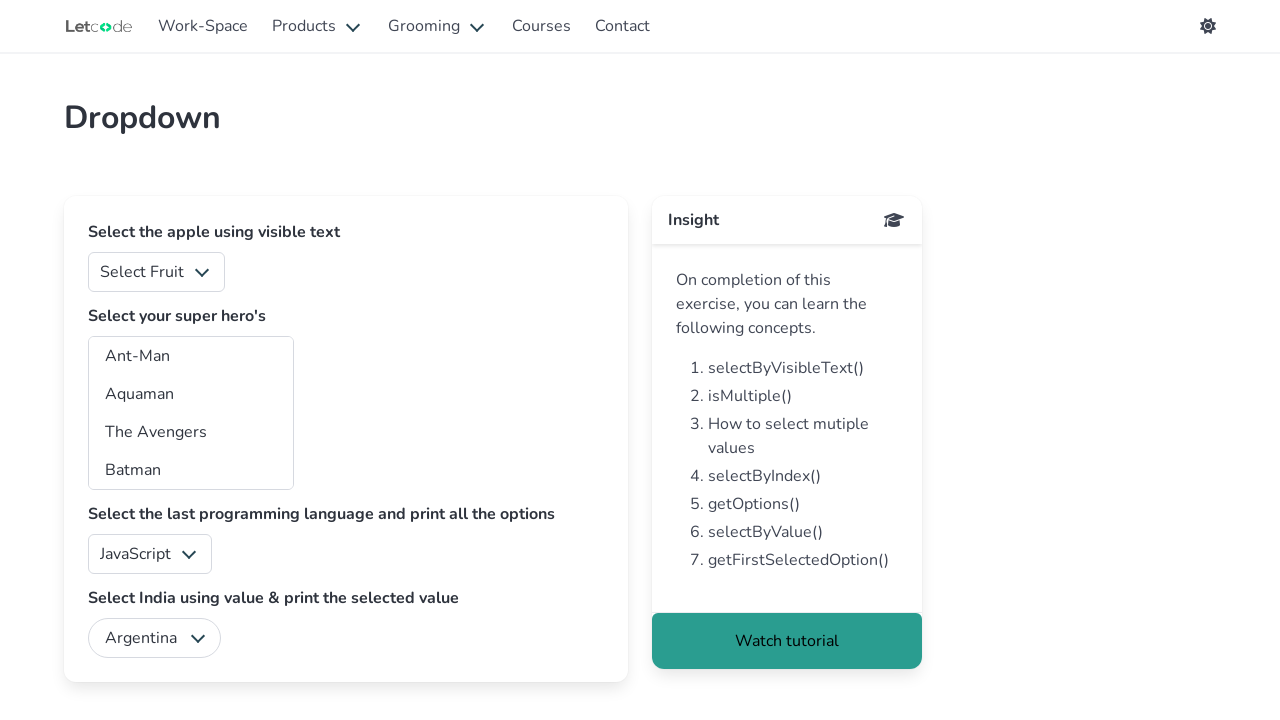

Selected dropdown option by index 1 on #fruits
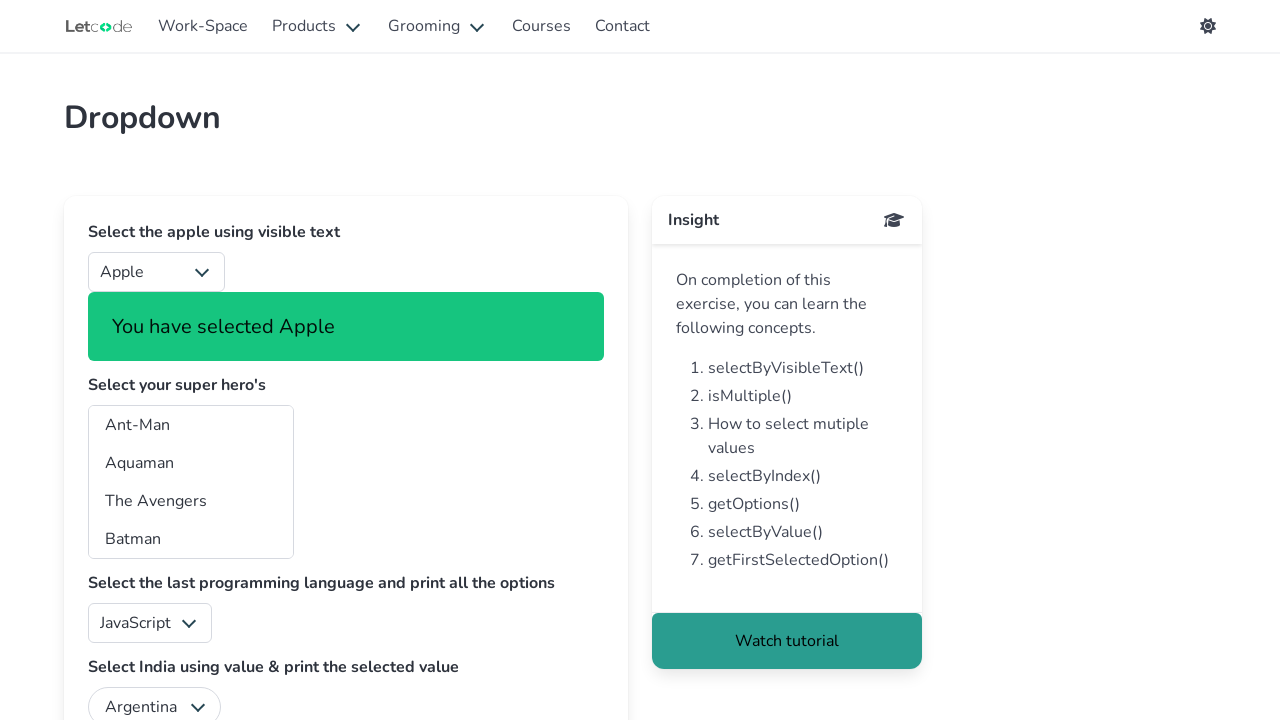

Selected dropdown option by value '2' on #fruits
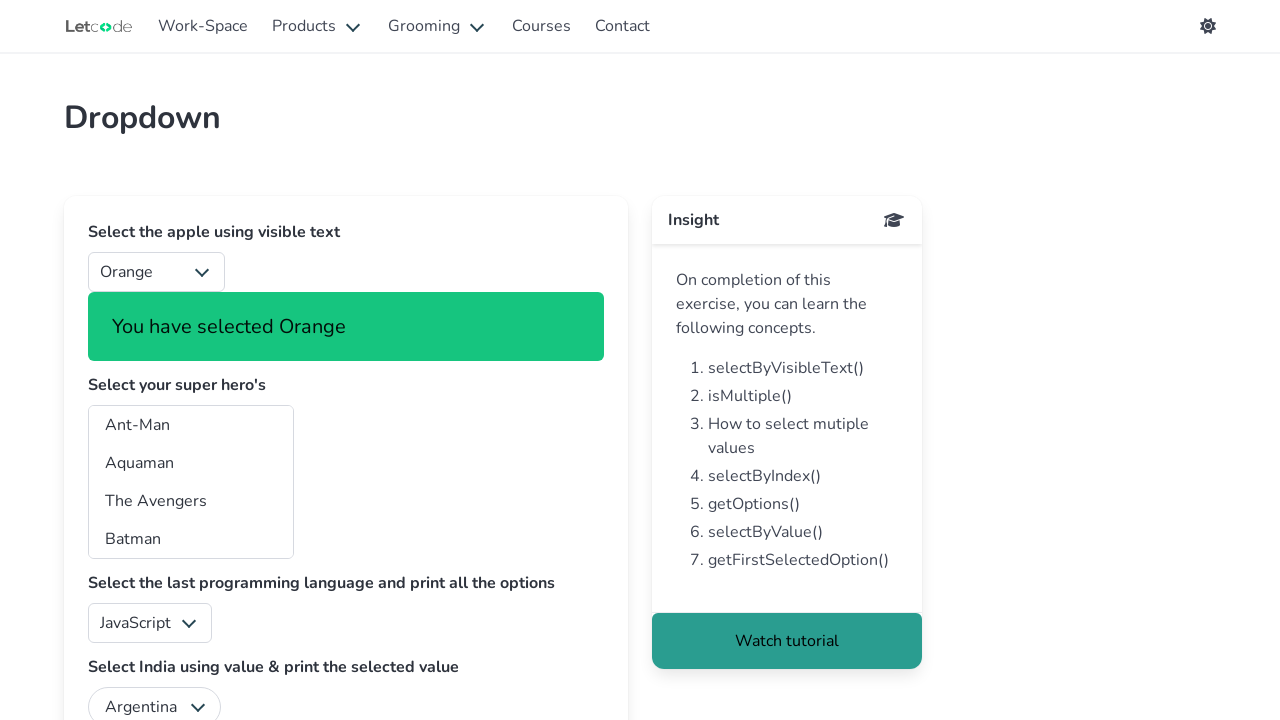

Selected dropdown option by visible text 'Banana' on #fruits
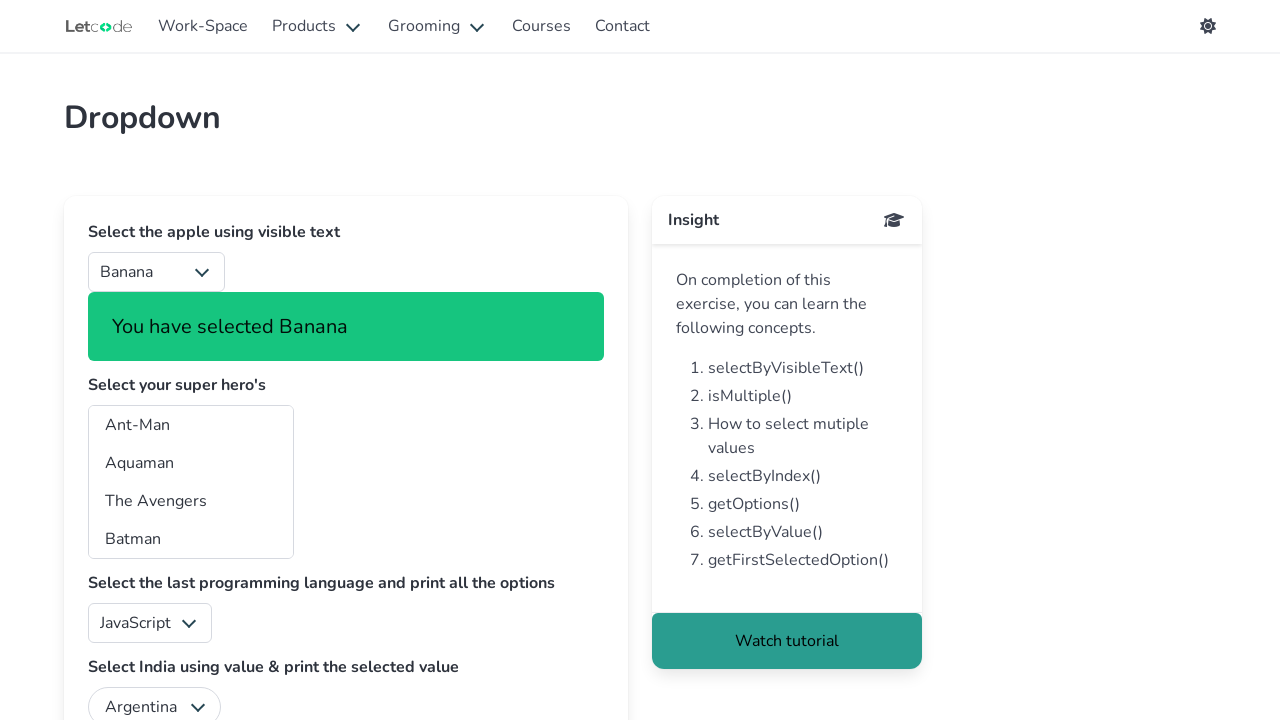

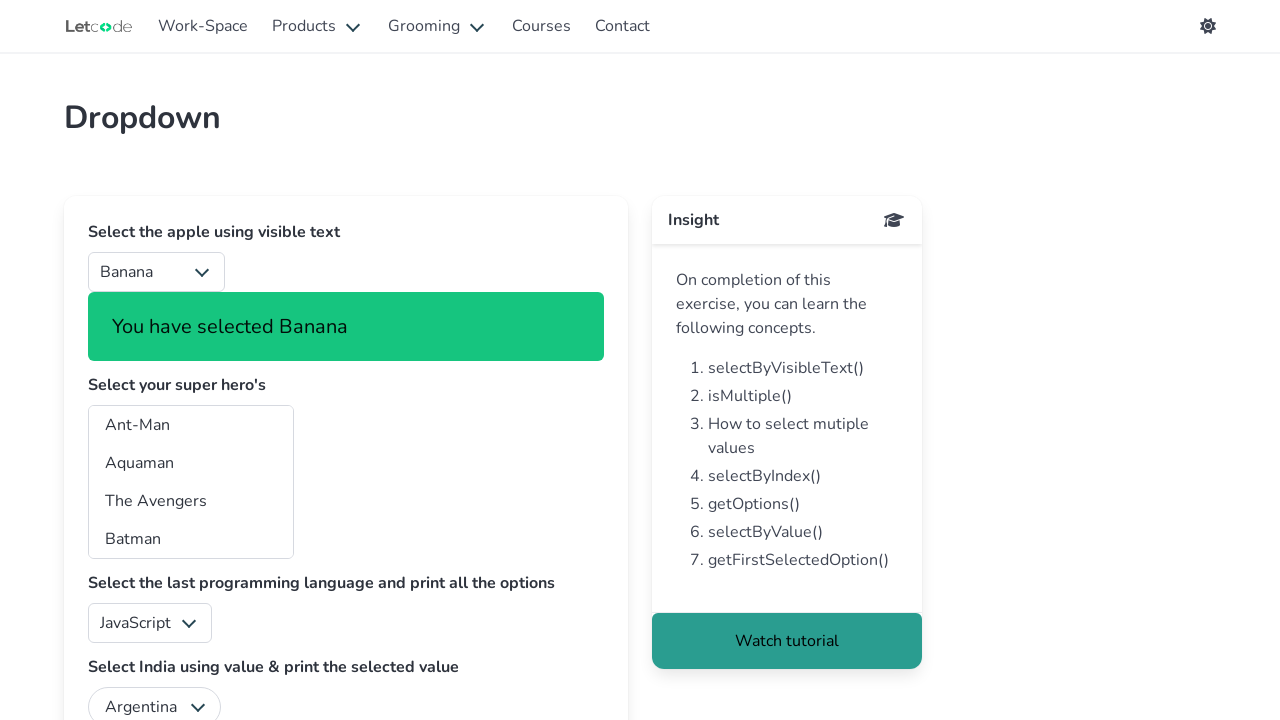